Tests checkbox functionality by toggling checkboxes and verifying their states

Starting URL: http://the-internet.herokuapp.com/checkboxes

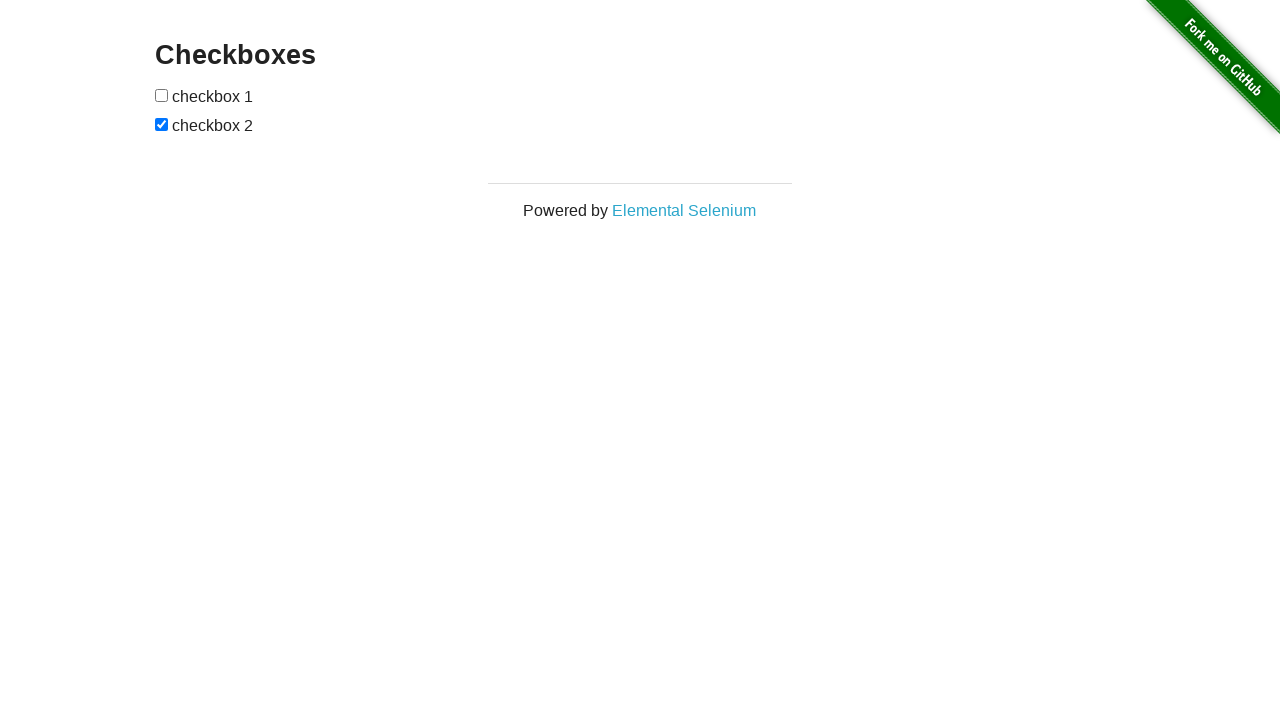

Located all checkboxes on the page
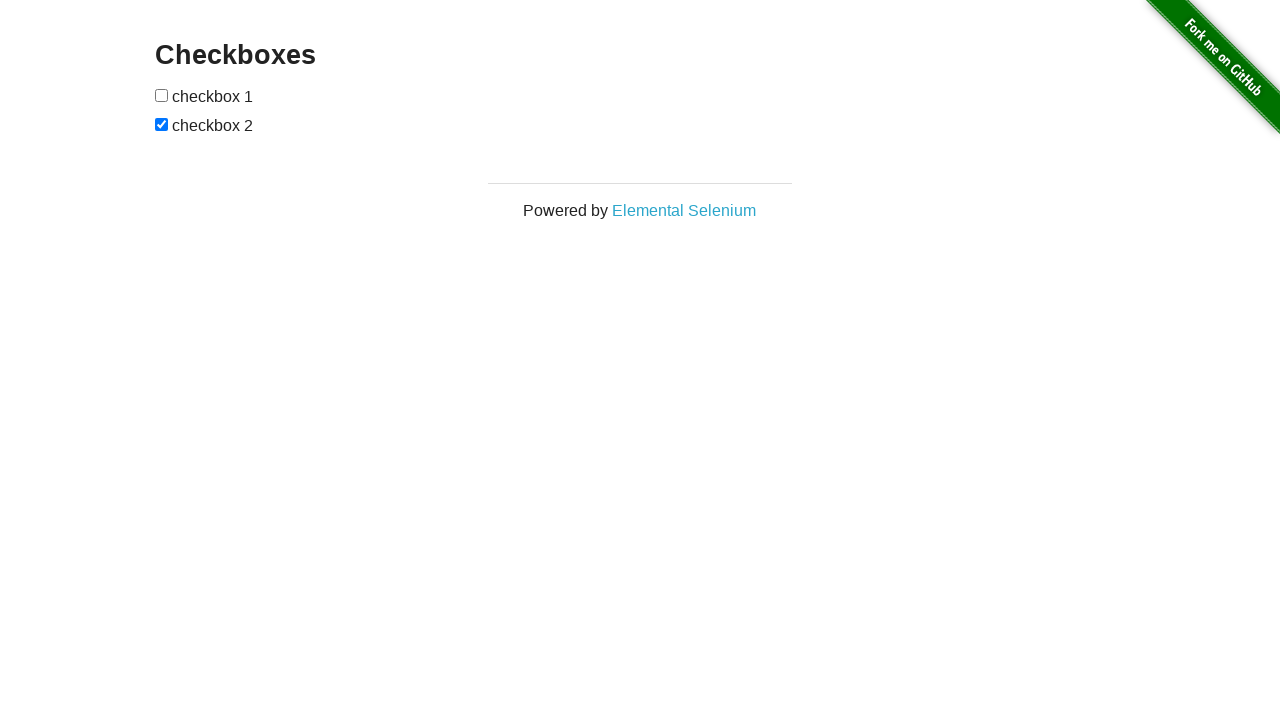

Verified first checkbox is unchecked
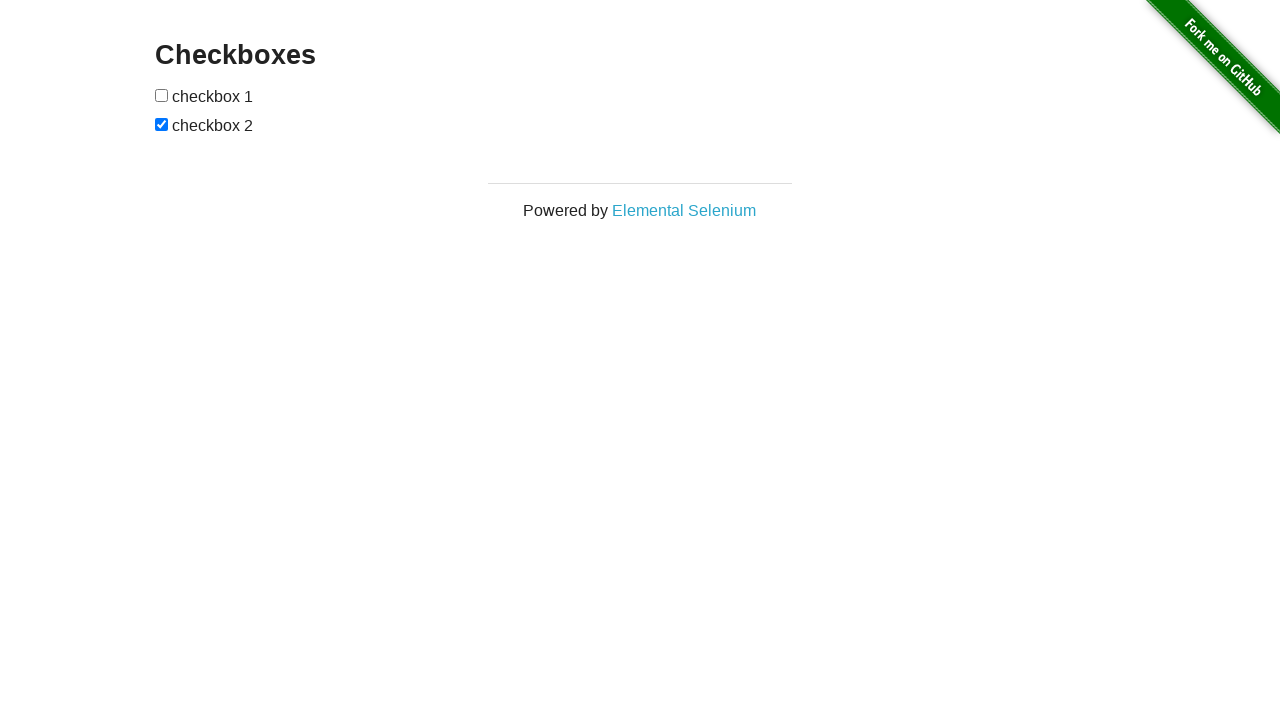

Clicked first checkbox to check it at (162, 95) on [type='checkbox'] >> nth=0
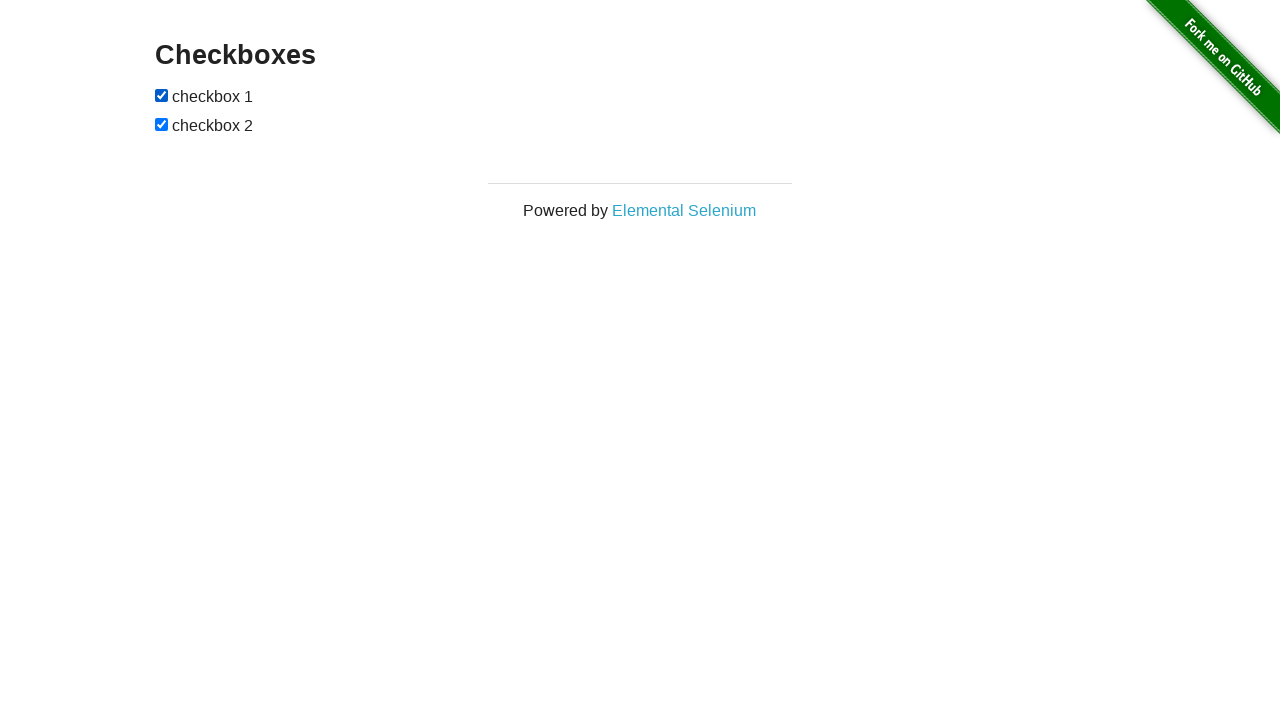

Verified second checkbox is checked
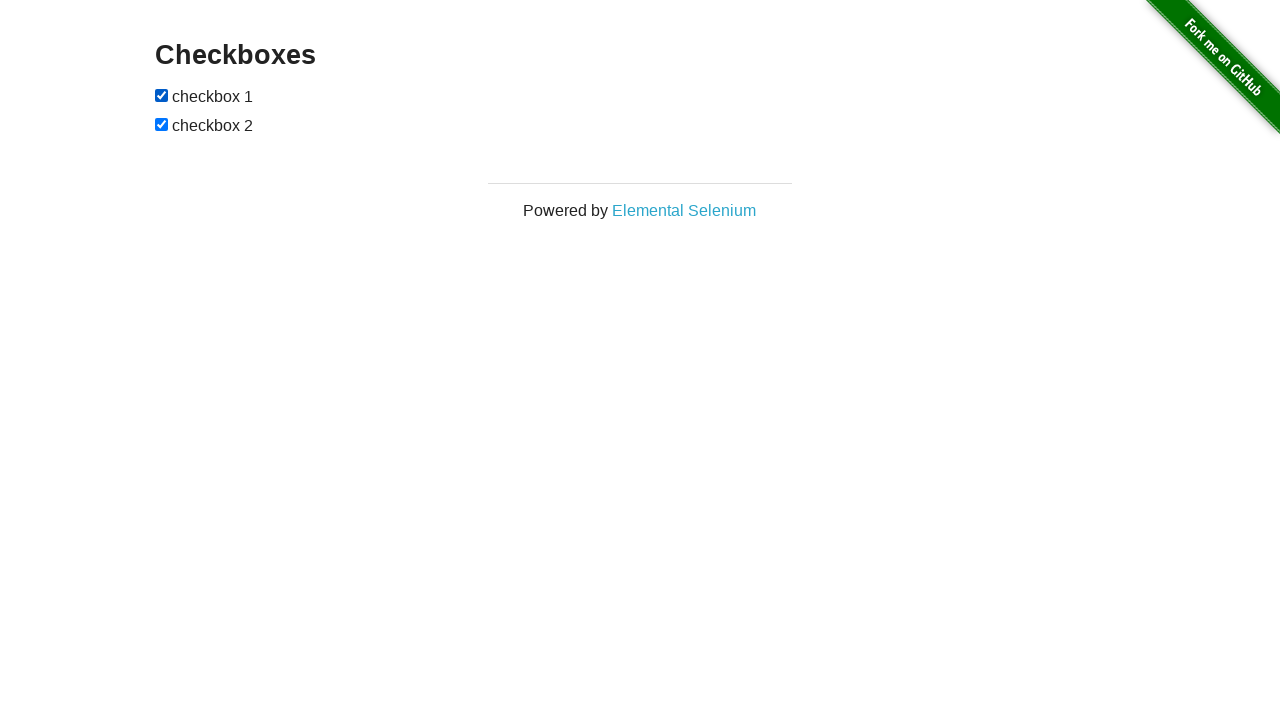

Clicked second checkbox to uncheck it at (162, 124) on [type='checkbox'] >> nth=1
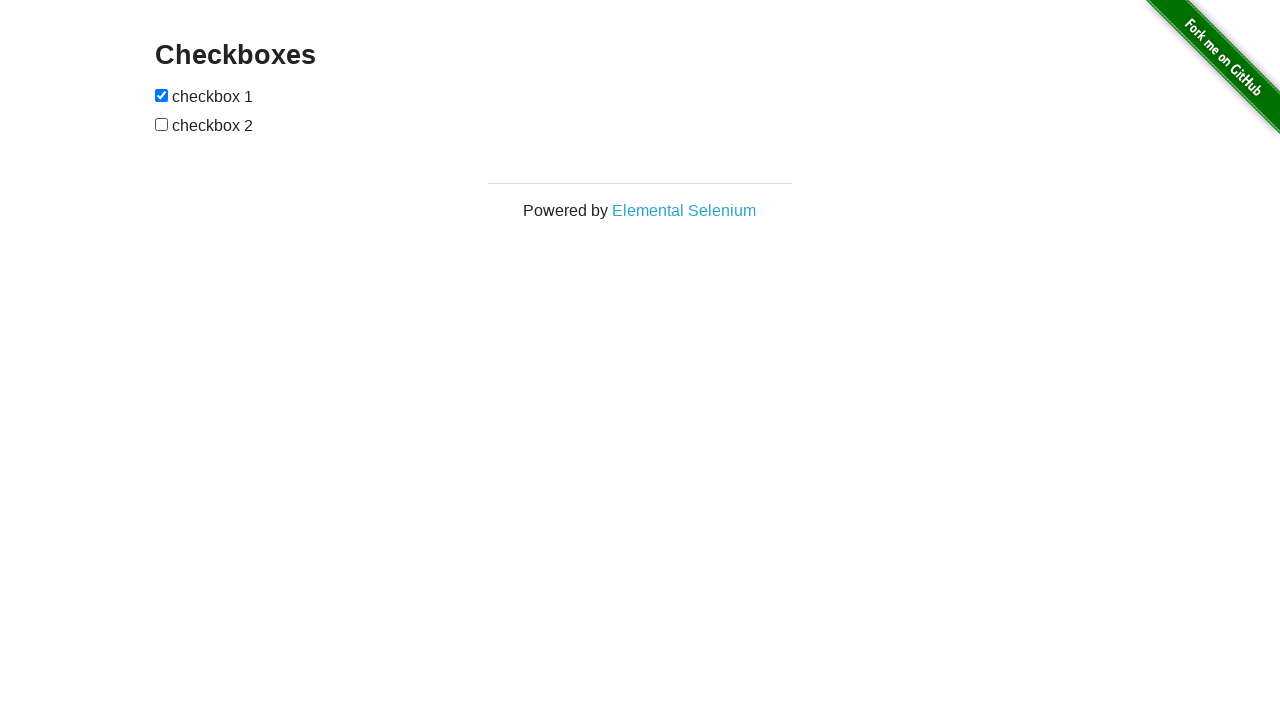

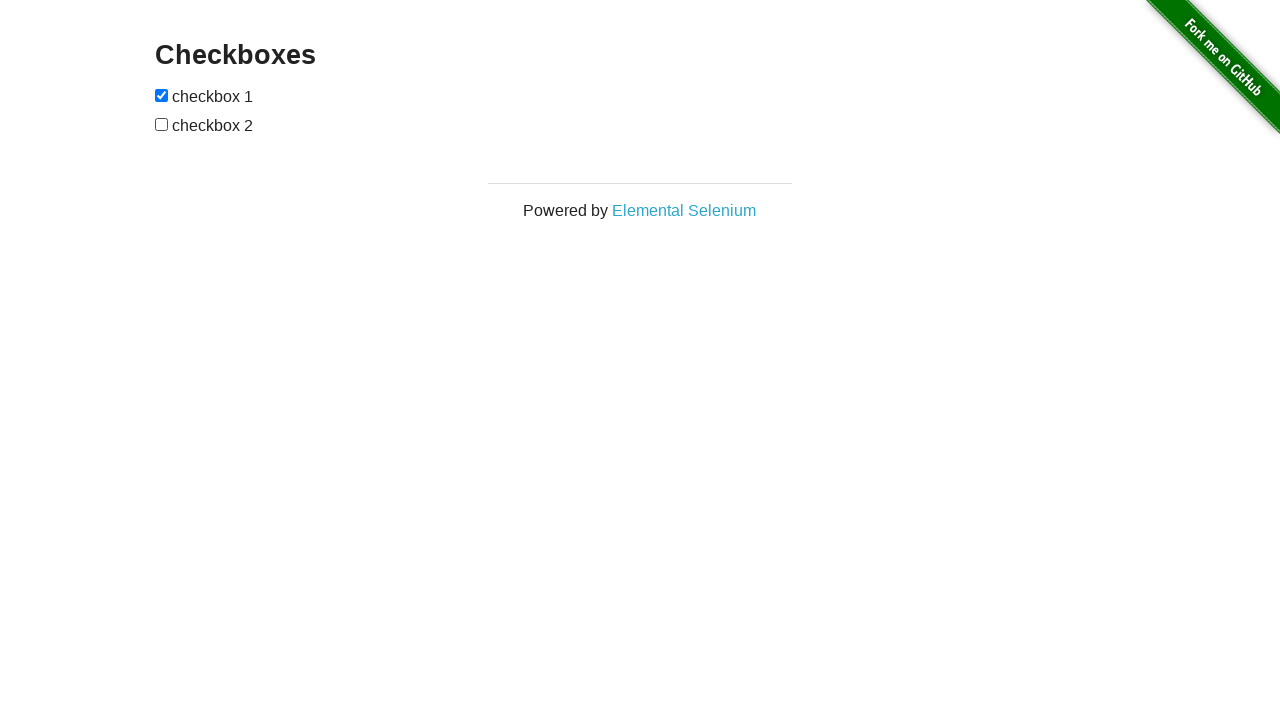